Tests iframe handling by switching to an iframe containing a form, filling in the first name field, and then switching back to the parent frame on the W3Schools TryIt editor page.

Starting URL: https://www.w3schools.com/html/tryit.asp?filename=tryhtml_form_submit

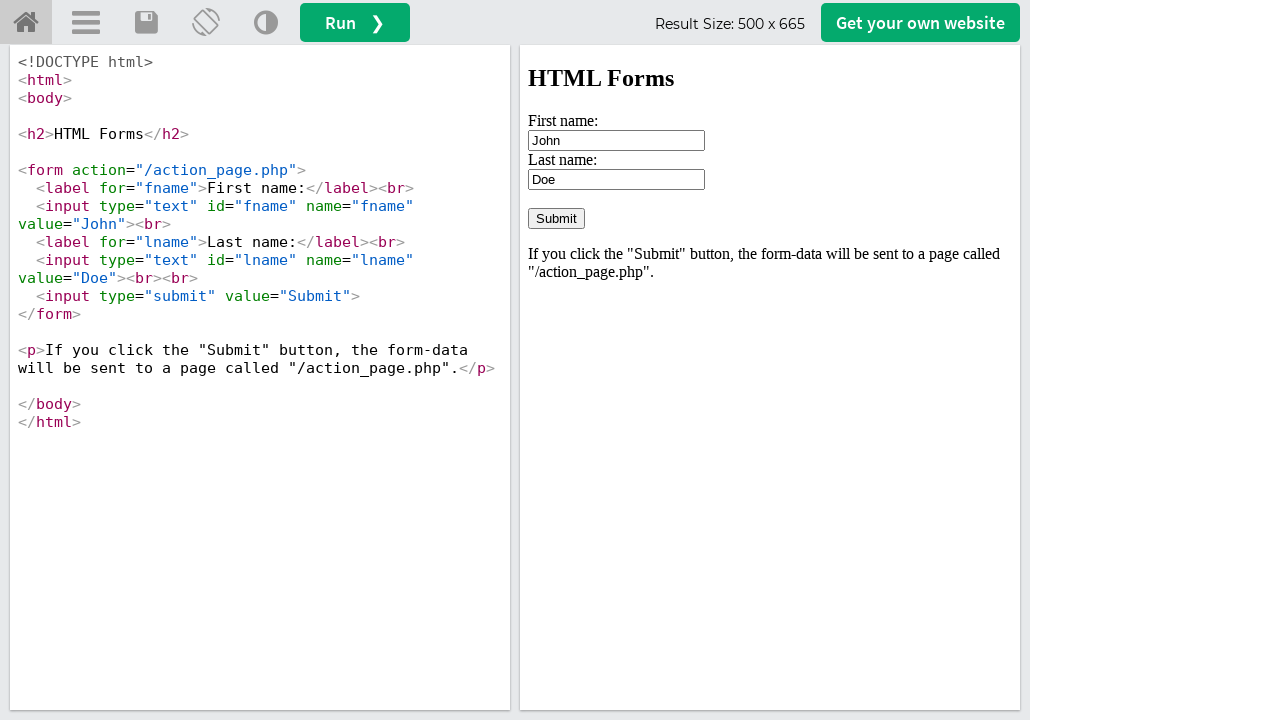

Located iframe with ID 'iframeResult' containing the form
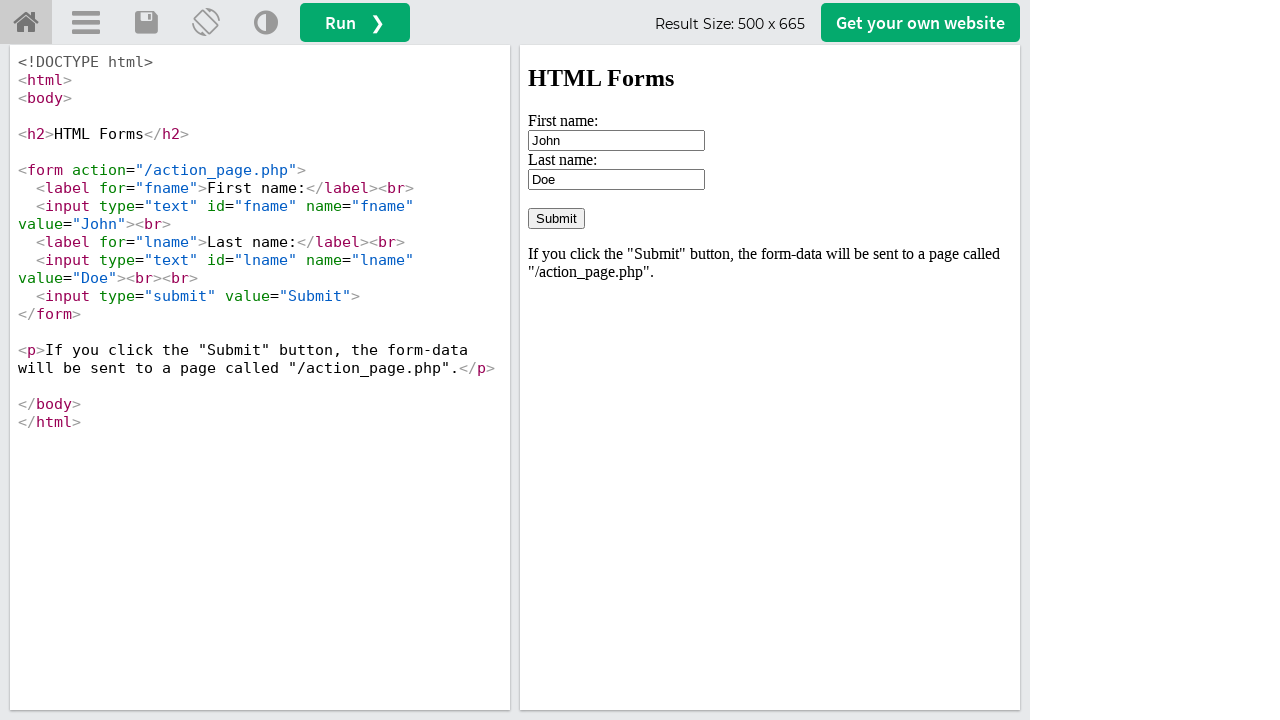

Filled first name field in iframe with 'Cena' on #iframeResult >> internal:control=enter-frame >> #fname
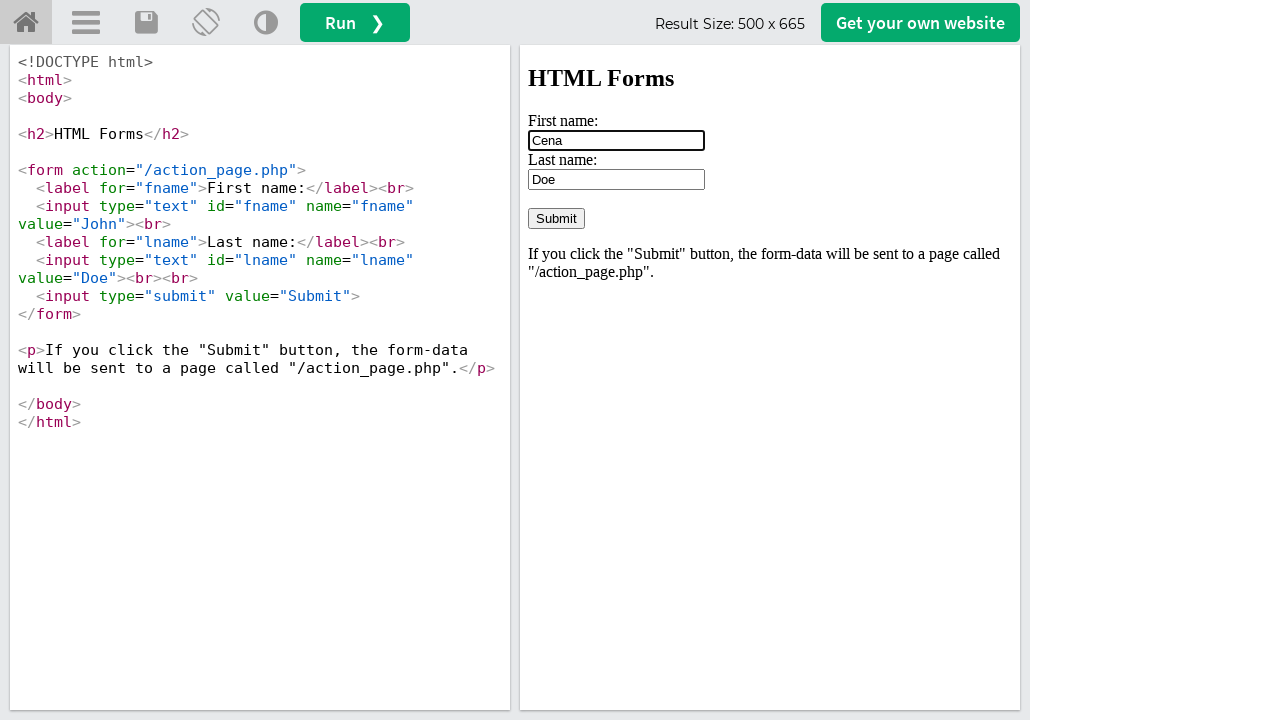

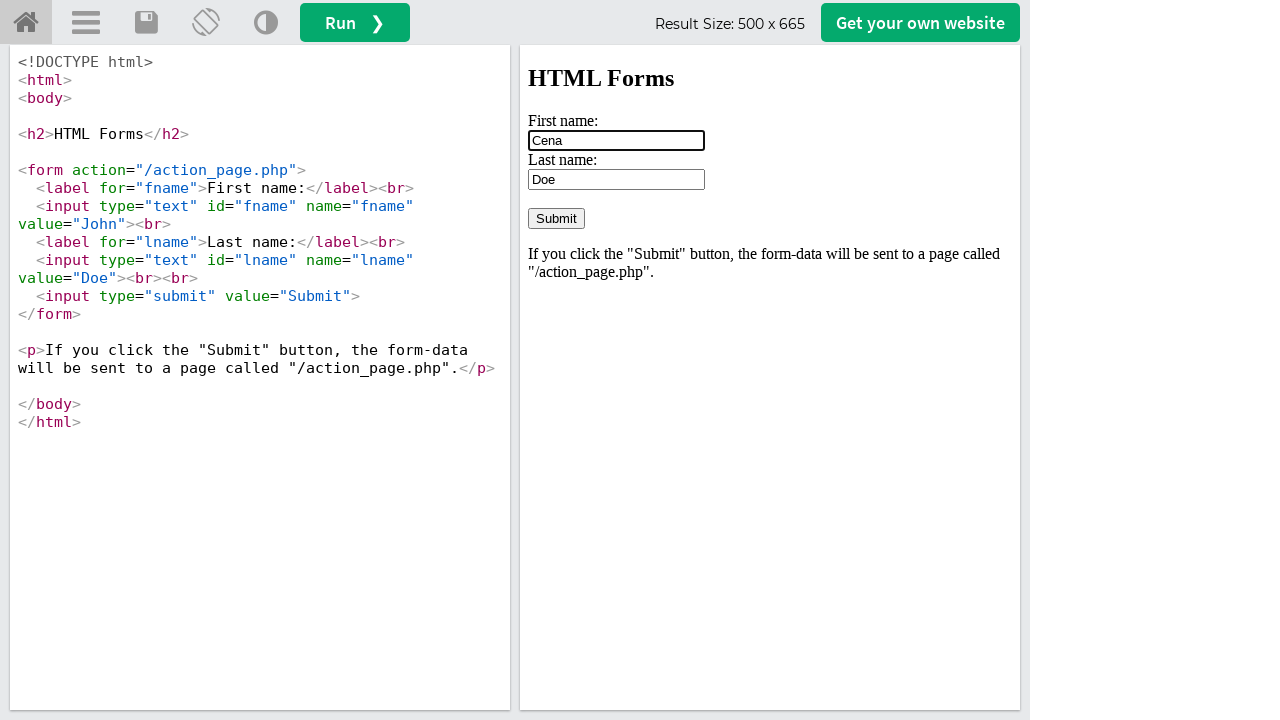